Tests multiple select dropdown by selecting January, February, and December months

Starting URL: https://multiple-select.wenzhixin.net.cn/templates/template.html?v=189&url=basic.html

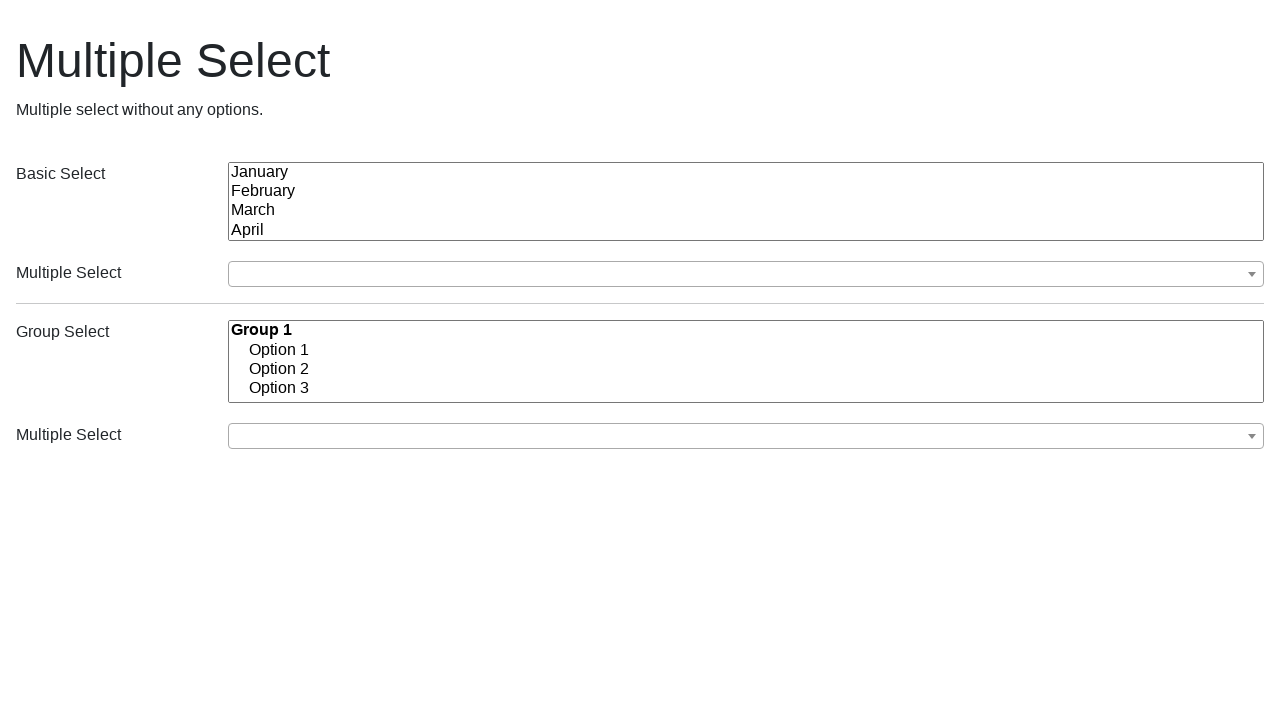

Clicked to open multiple select dropdown at (746, 274) on (//label[contains(text(),'Multiple Select')])[last()-1]/following-sibling::div
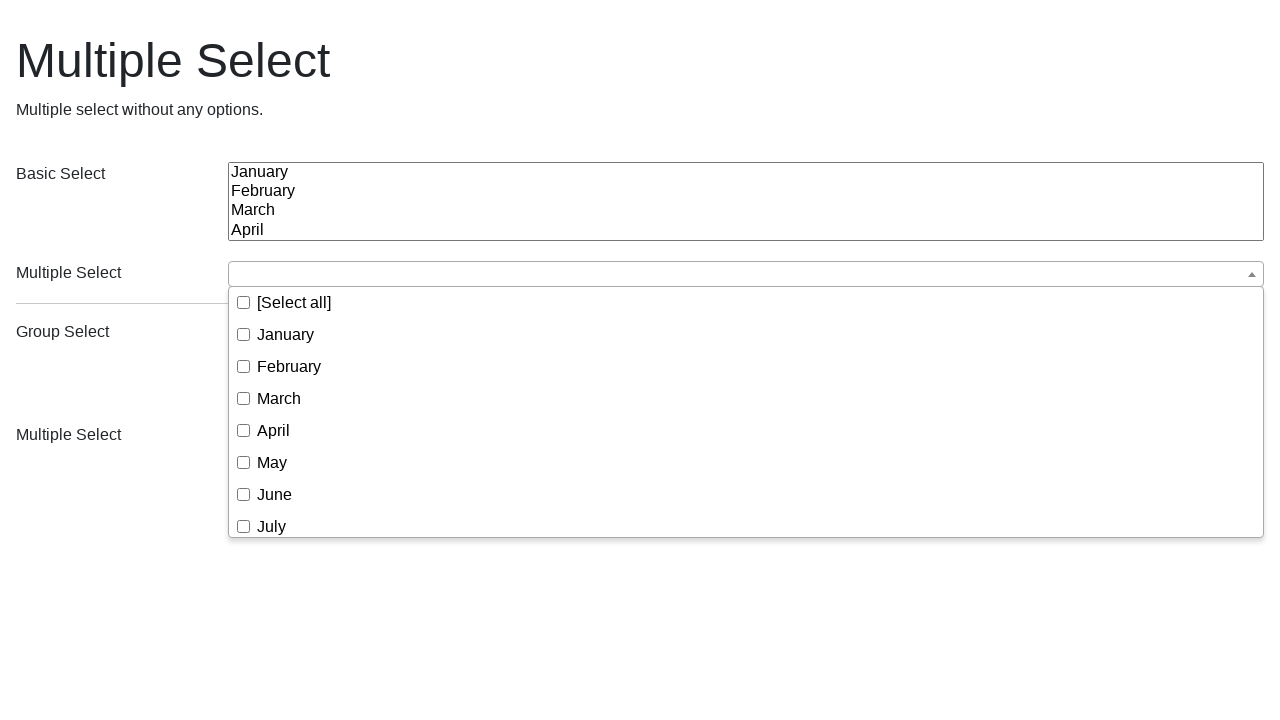

Waited 1000ms for dropdown to fully open
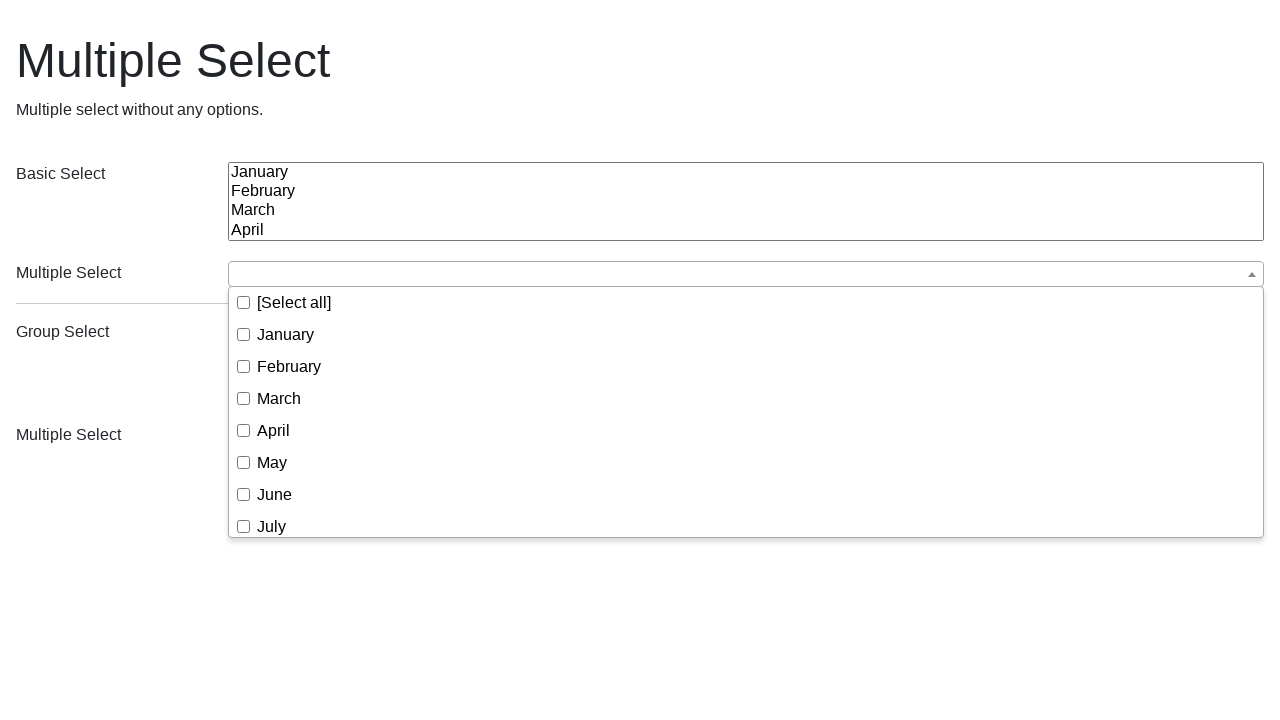

Selected January from dropdown at (286, 334) on (//div[@class='ms-drop bottom'])[last()-1]//span[text()='January']
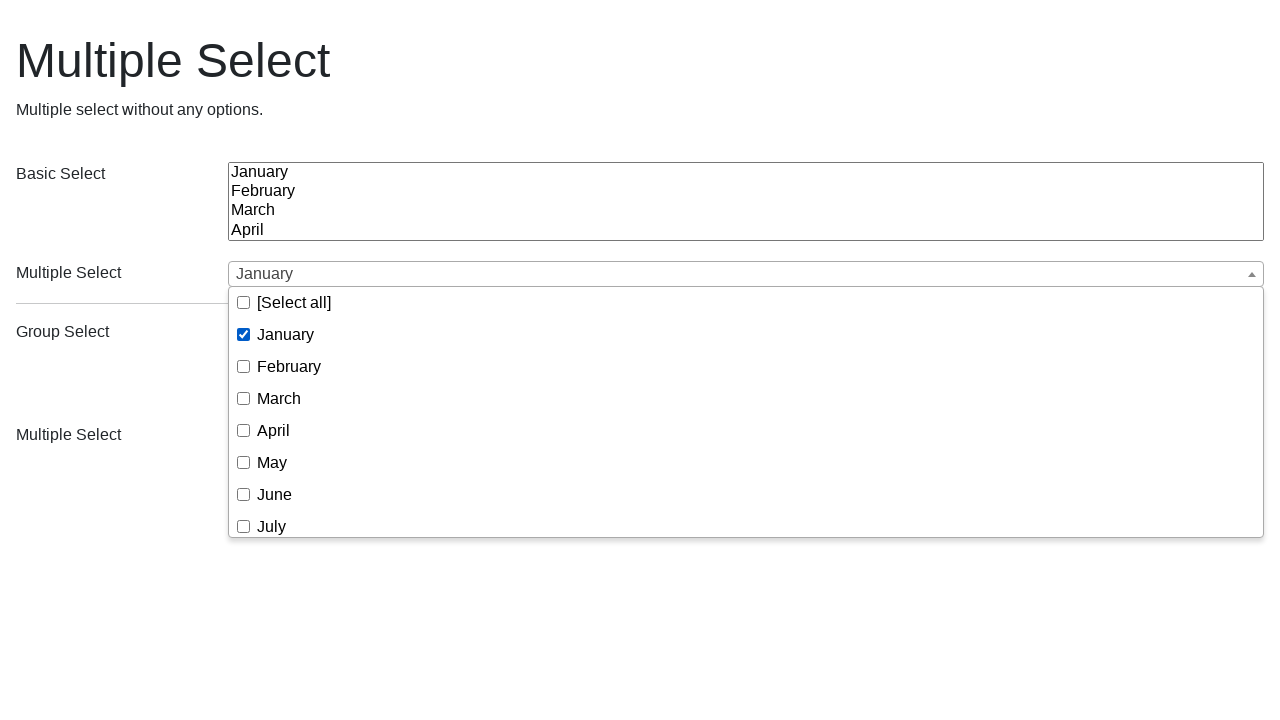

Selected February from dropdown at (289, 366) on (//div[@class='ms-drop bottom'])[last()-1]//span[text()='February']
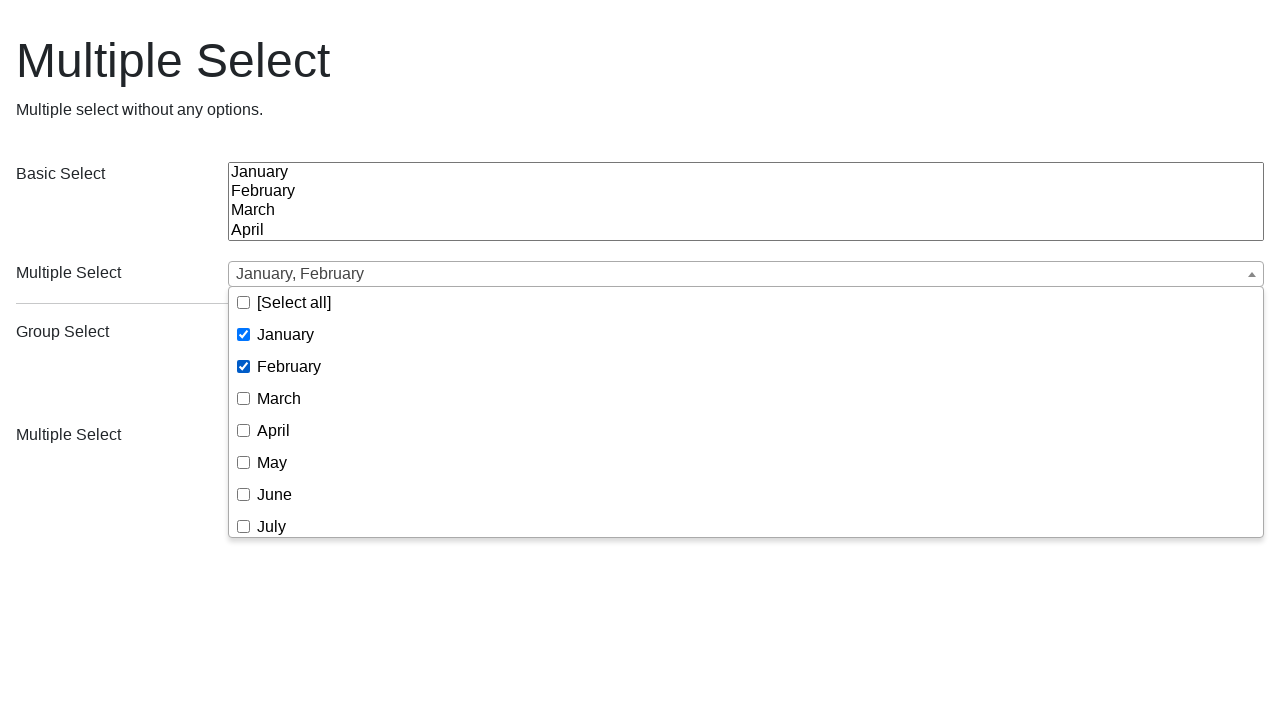

Selected December from dropdown at (294, 520) on (//div[@class='ms-drop bottom'])[last()-1]//span[text()='December']
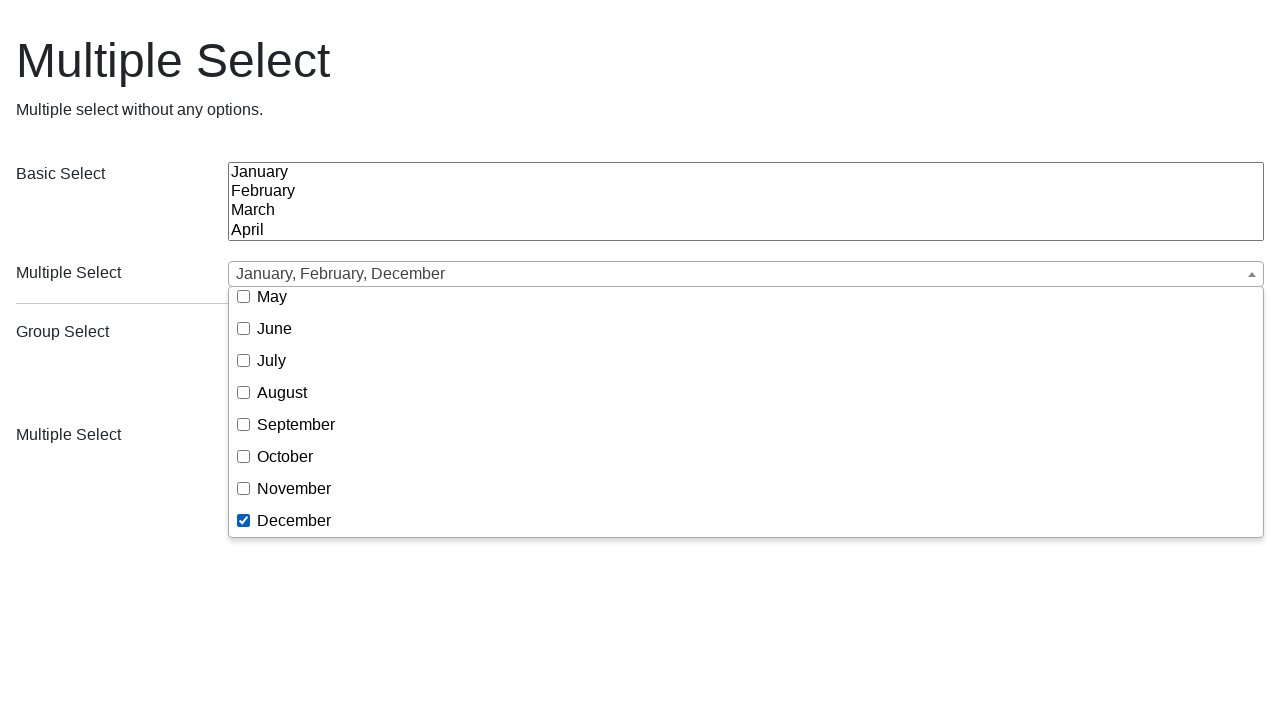

Retrieved selected text from dropdown button
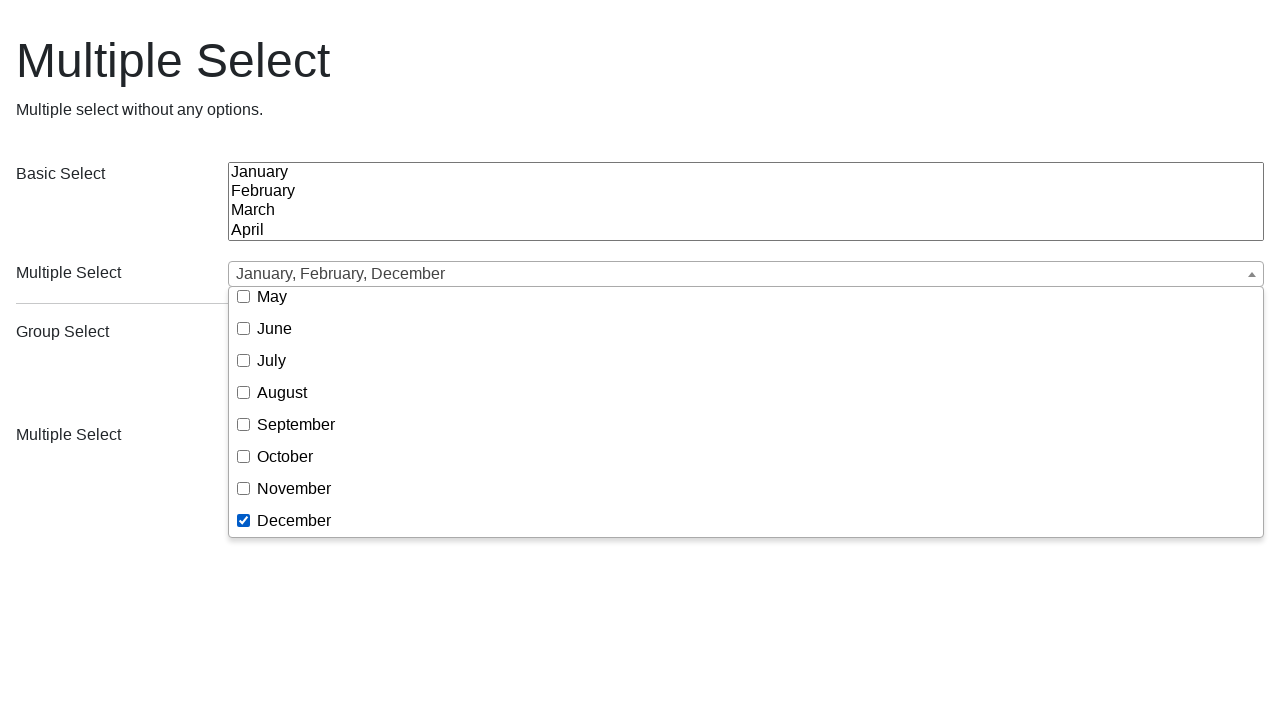

Verified that January, February, and December selections are displayed or '3 of 12 selected' is shown
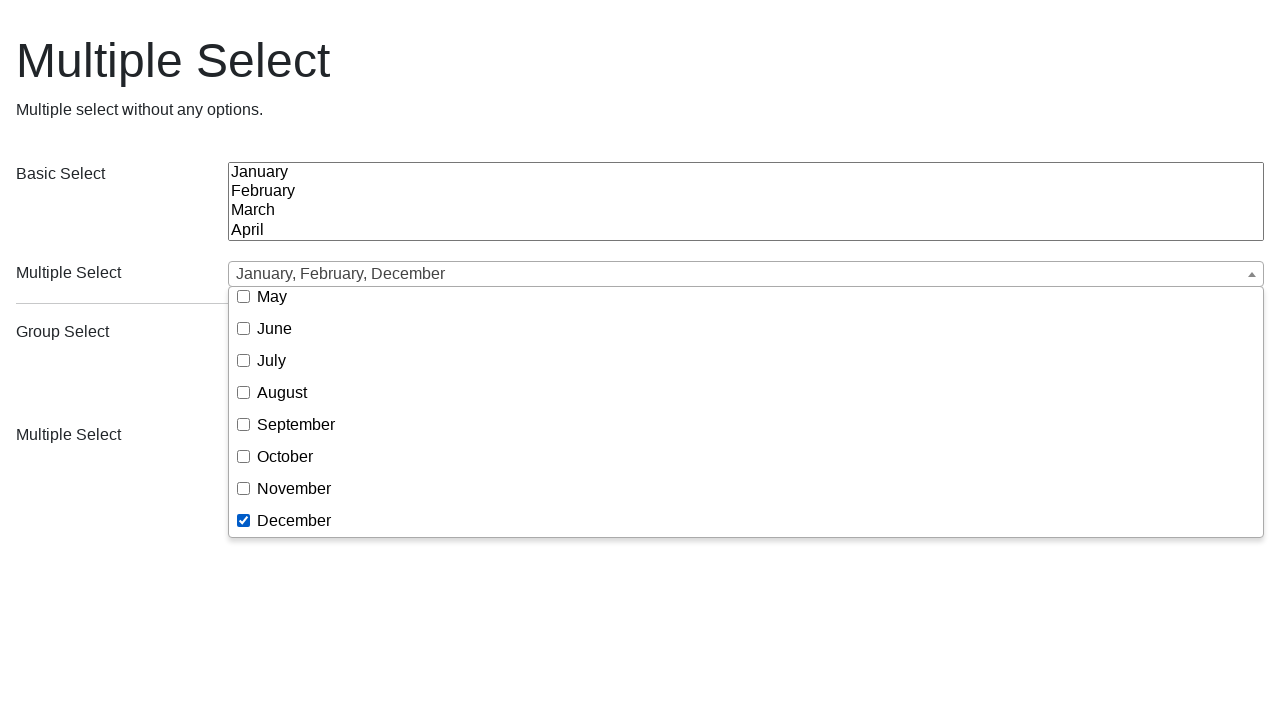

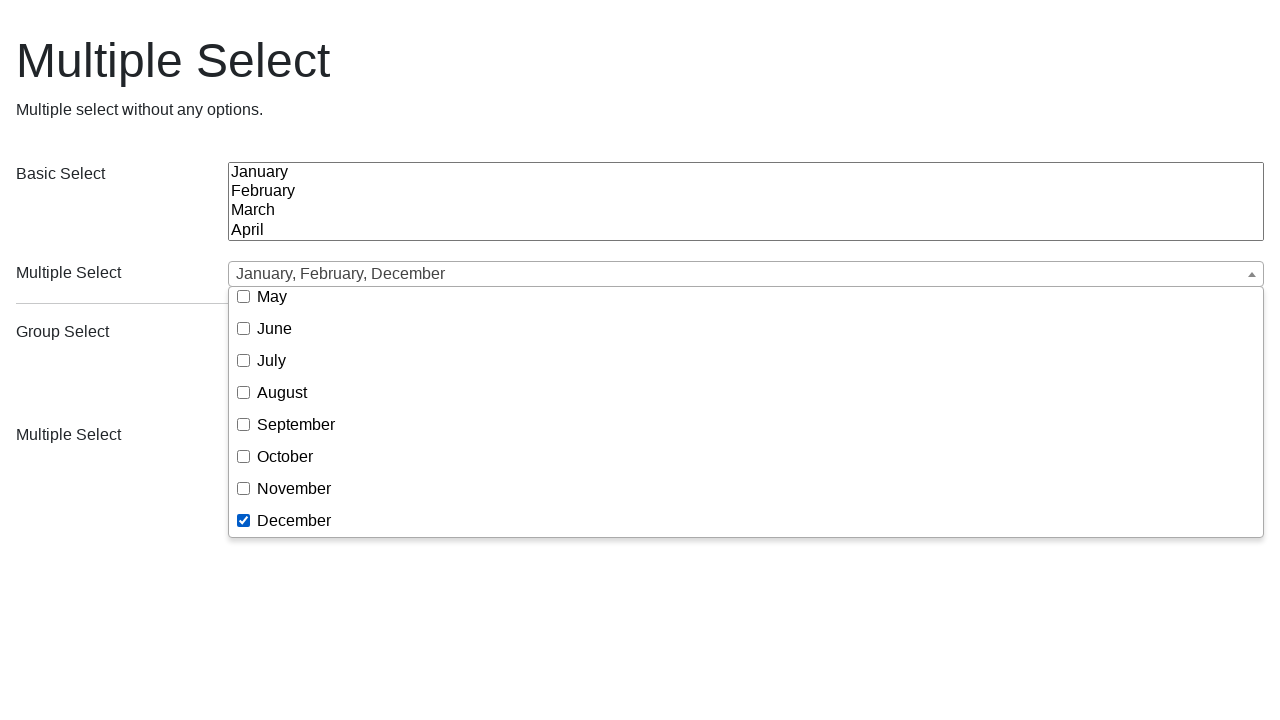